Tests that a prompt dialog appears when clicking the launch prompt button

Starting URL: https://bonigarcia.dev/selenium-webdriver-java/

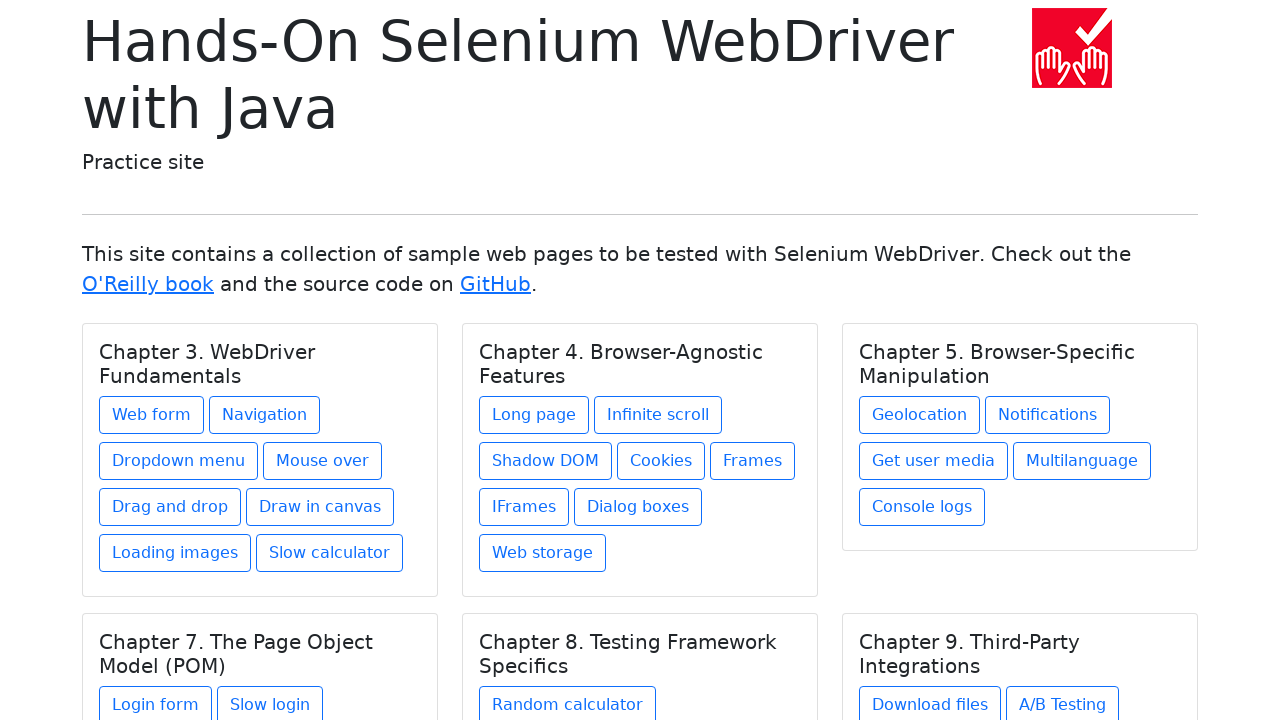

Clicked on Dialog Boxes link at (638, 507) on a[href='dialog-boxes.html']
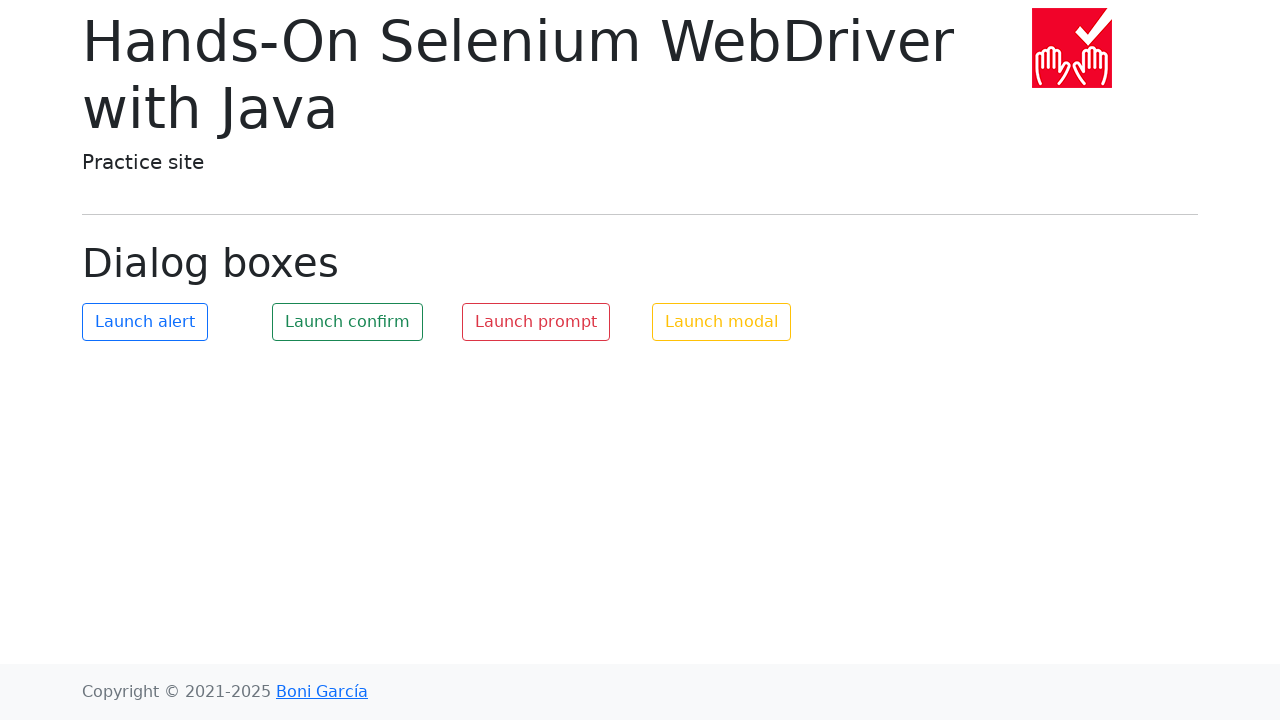

Clicked the Launch Prompt button at (536, 322) on #my-prompt
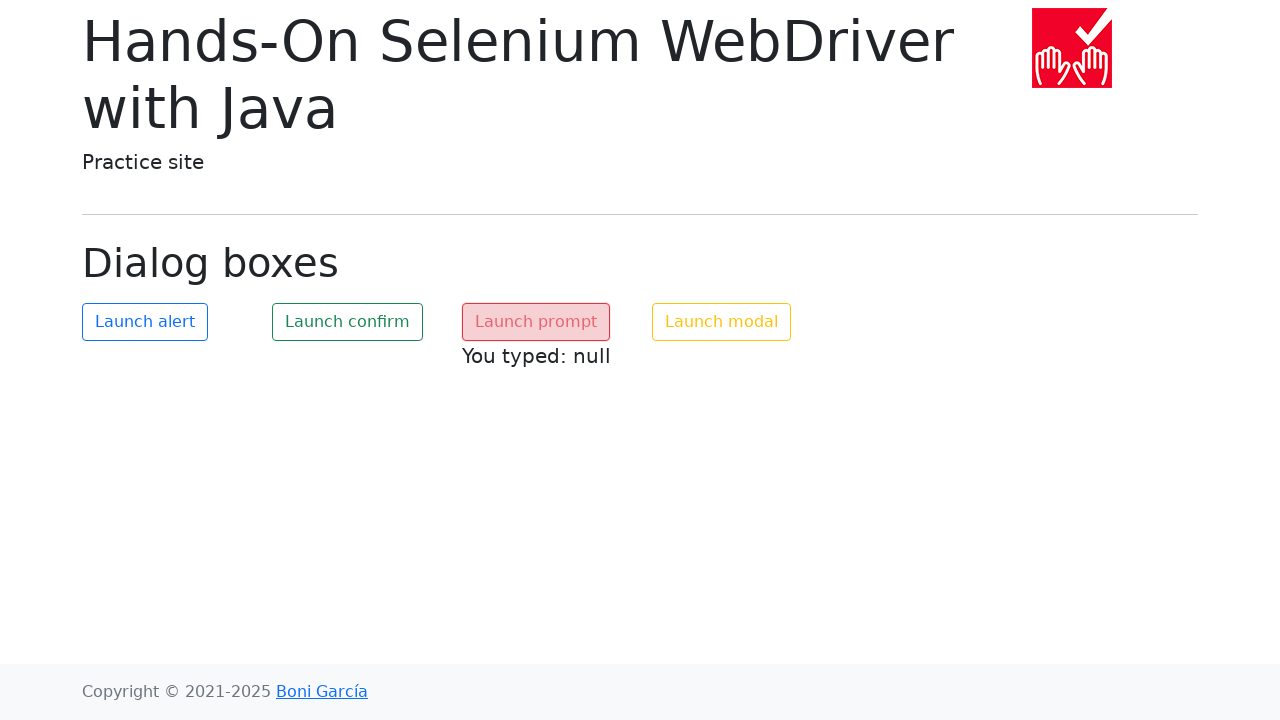

Set up dialog handler to accept prompt
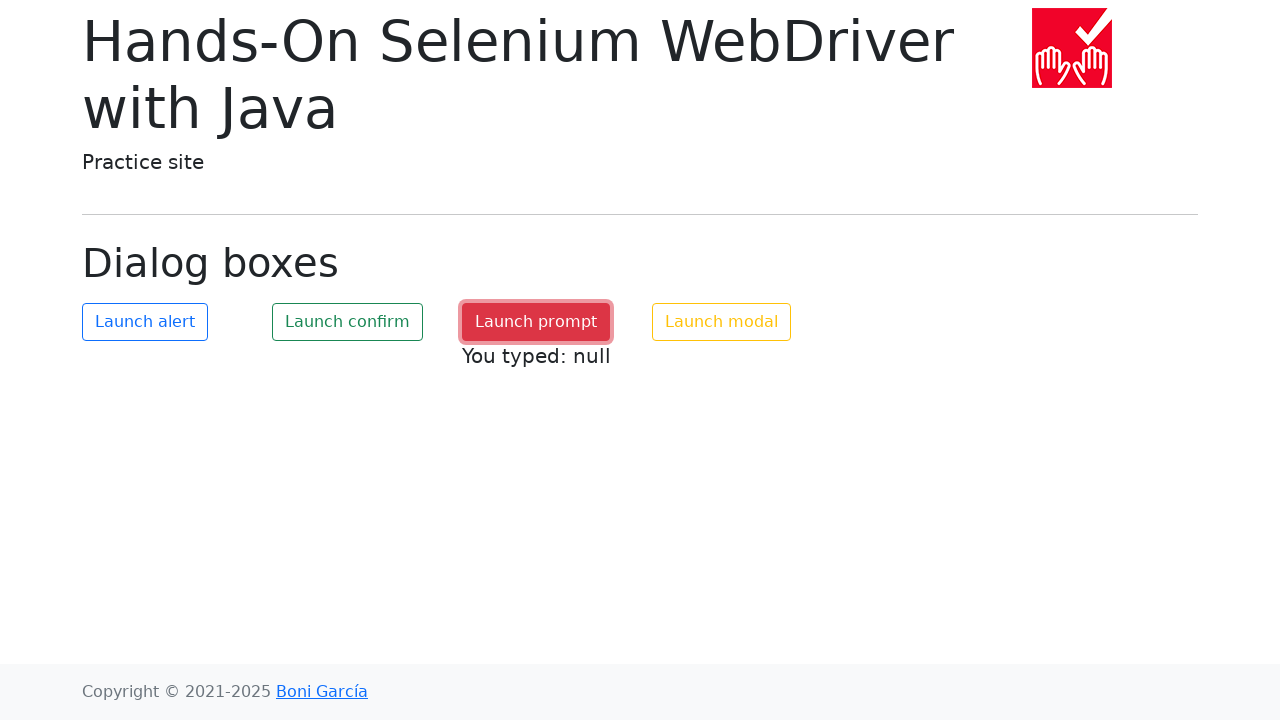

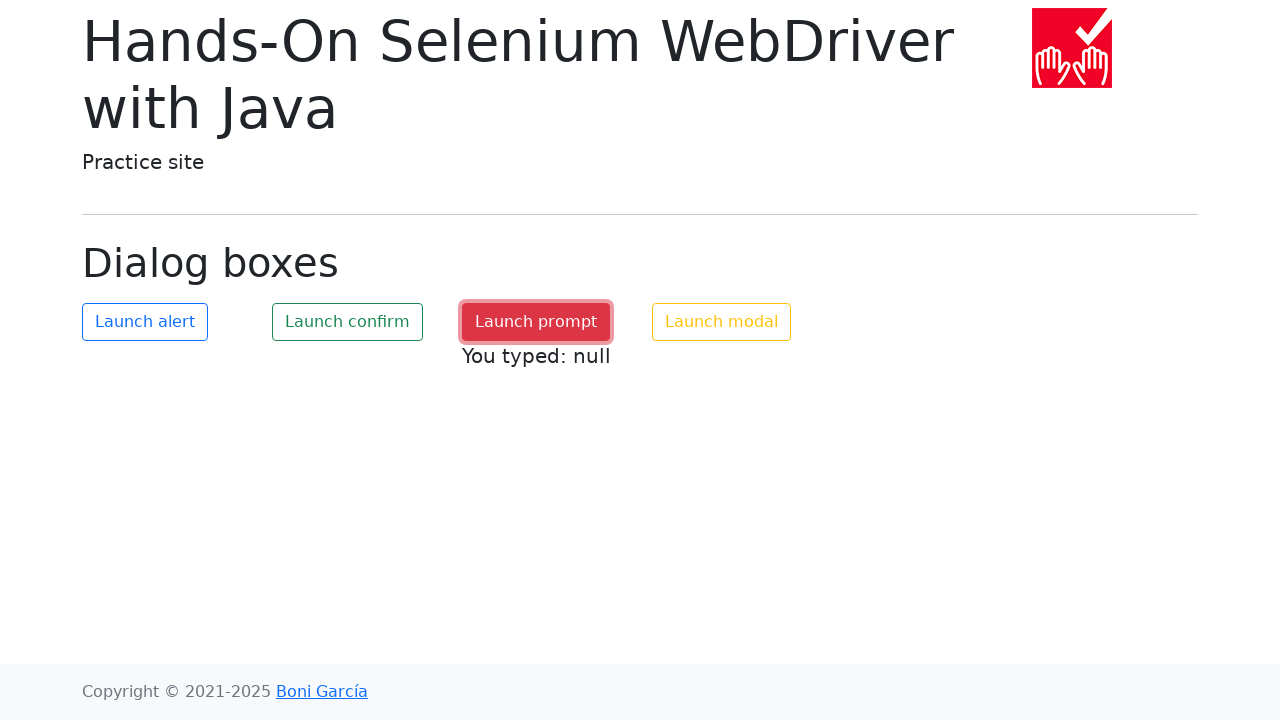